Solves a mathematical captcha by extracting a value from an element attribute, calculating a result, and submitting the form with checkbox selections

Starting URL: http://suninjuly.github.io/get_attribute.html

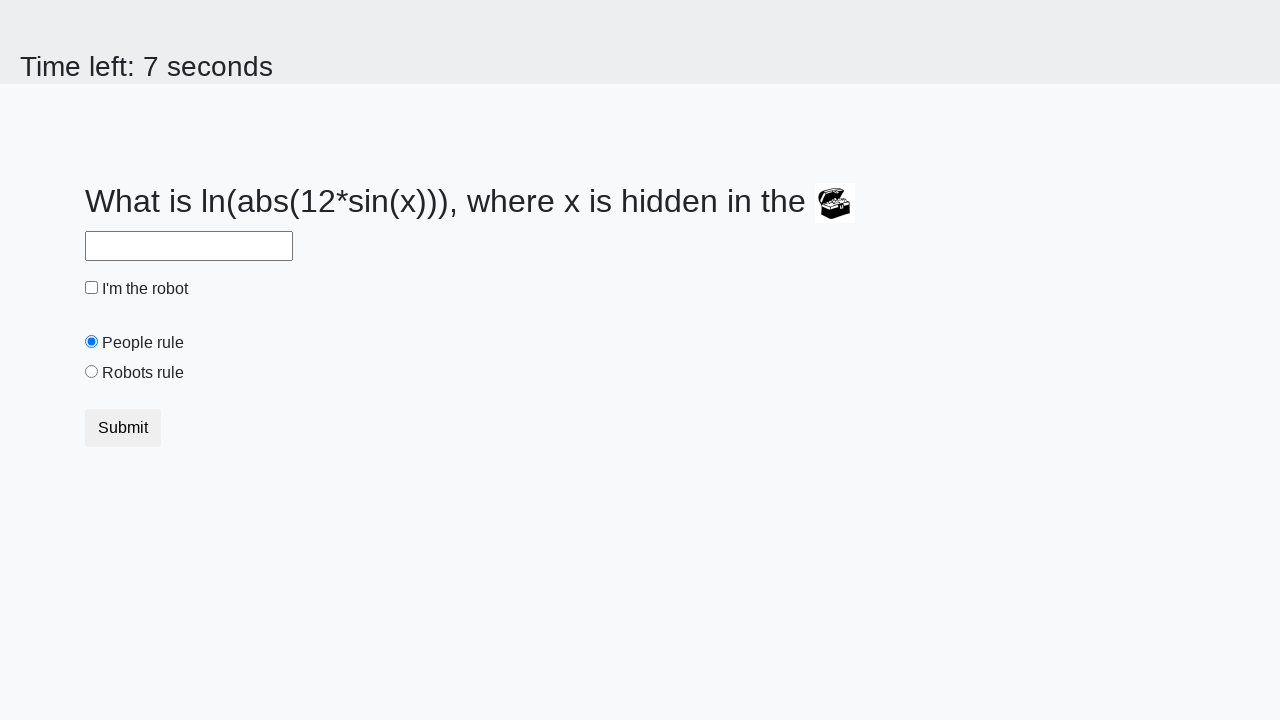

Retrieved valuex attribute from treasure element
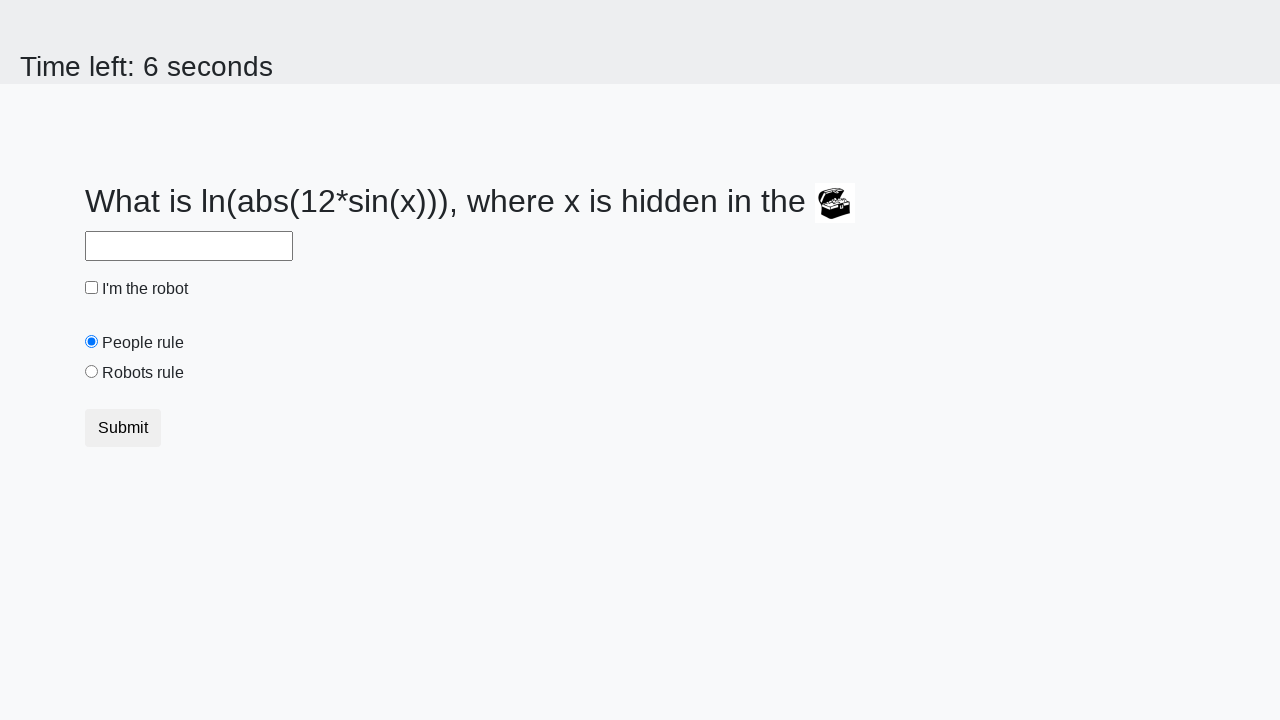

Calculated mathematical captcha result: log(abs(12*sin(x)))
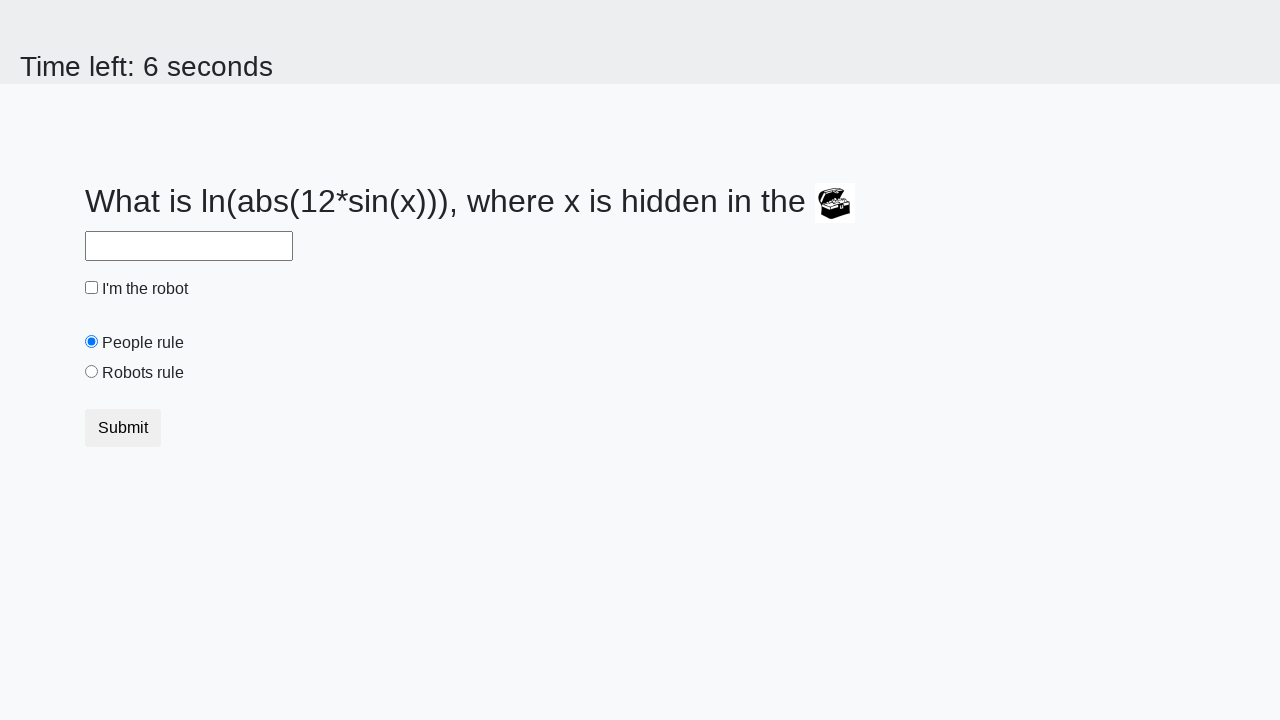

Filled answer field with calculated result on #answer
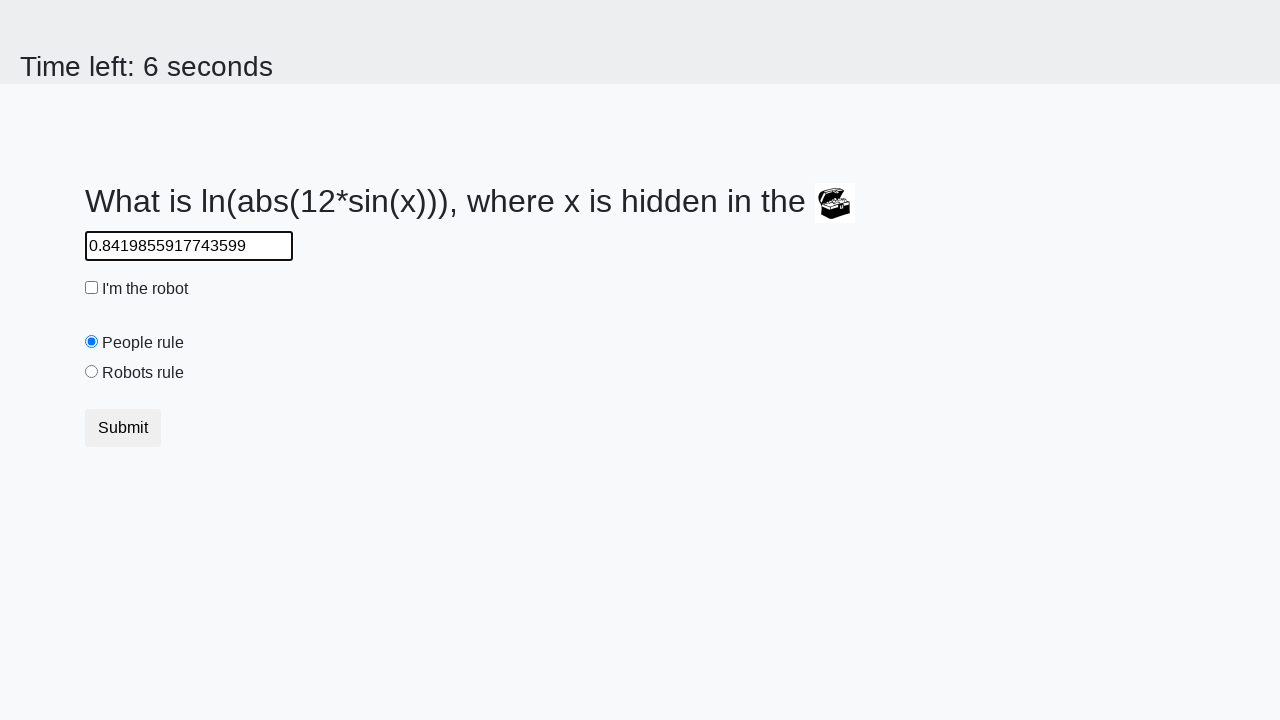

Checked the robot checkbox at (92, 288) on #robotCheckbox
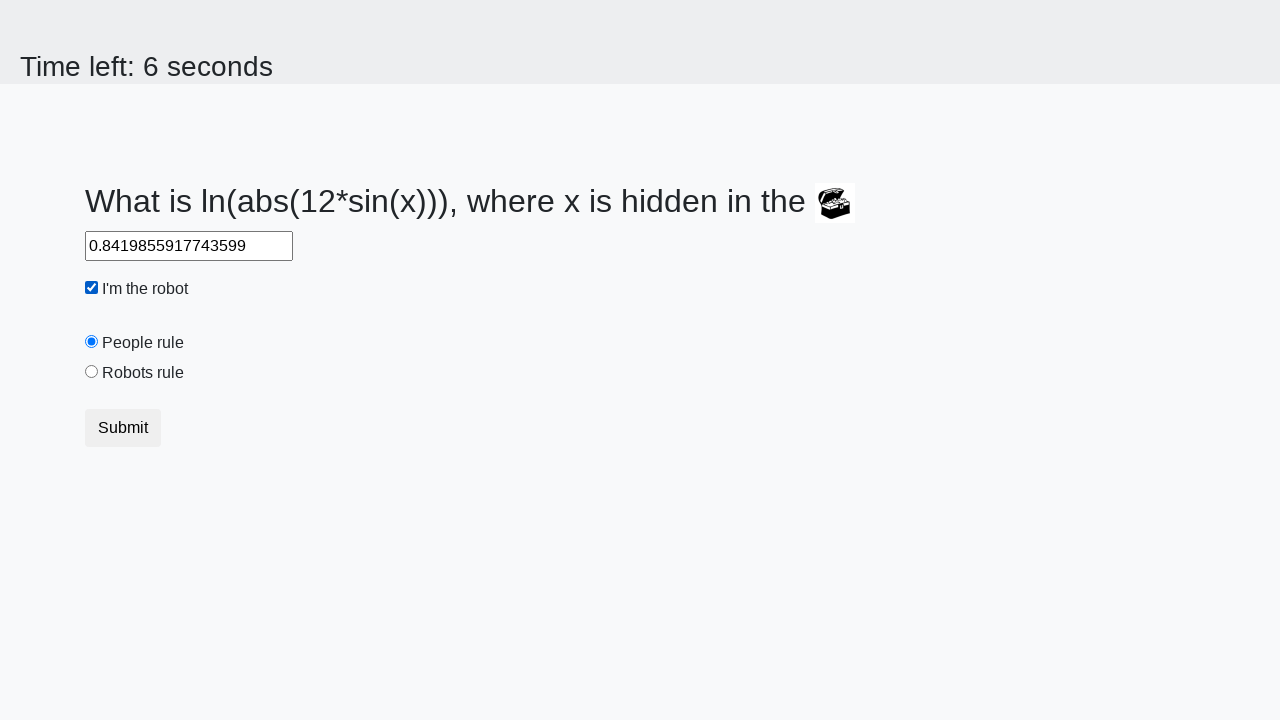

Selected the robots rule radio button at (92, 372) on #robotsRule
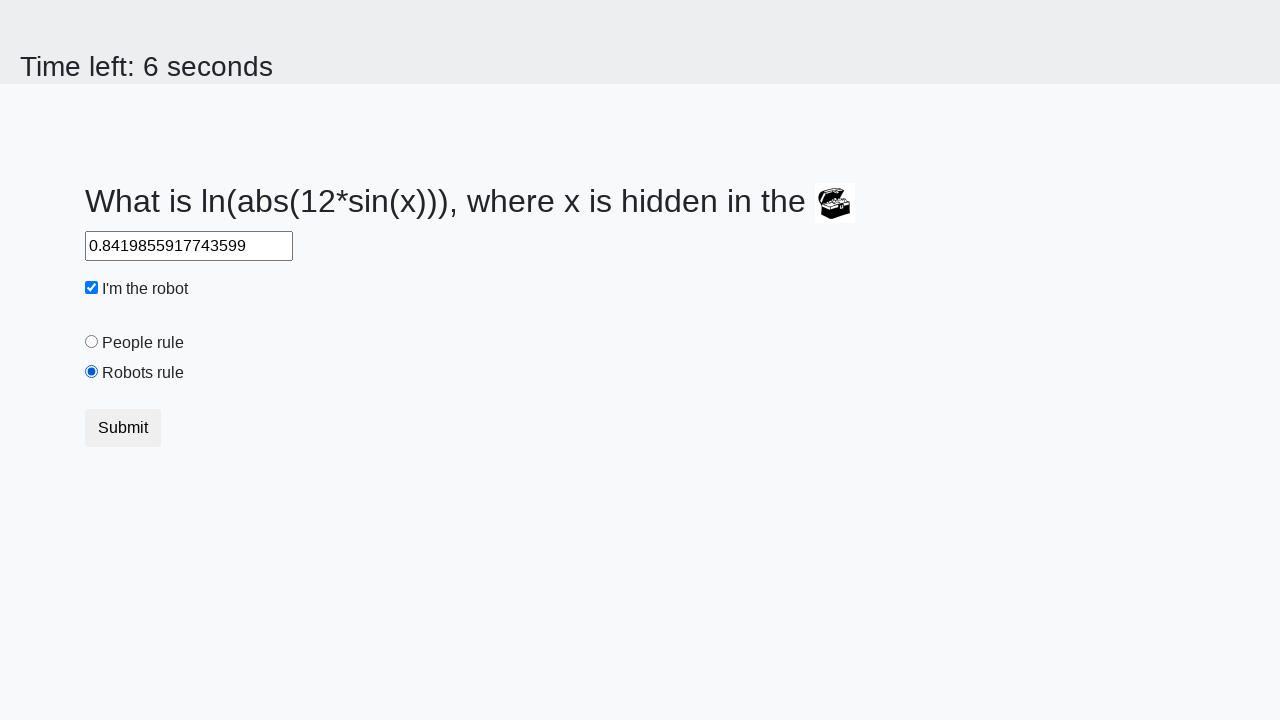

Clicked submit button to submit the form at (123, 428) on .btn-default
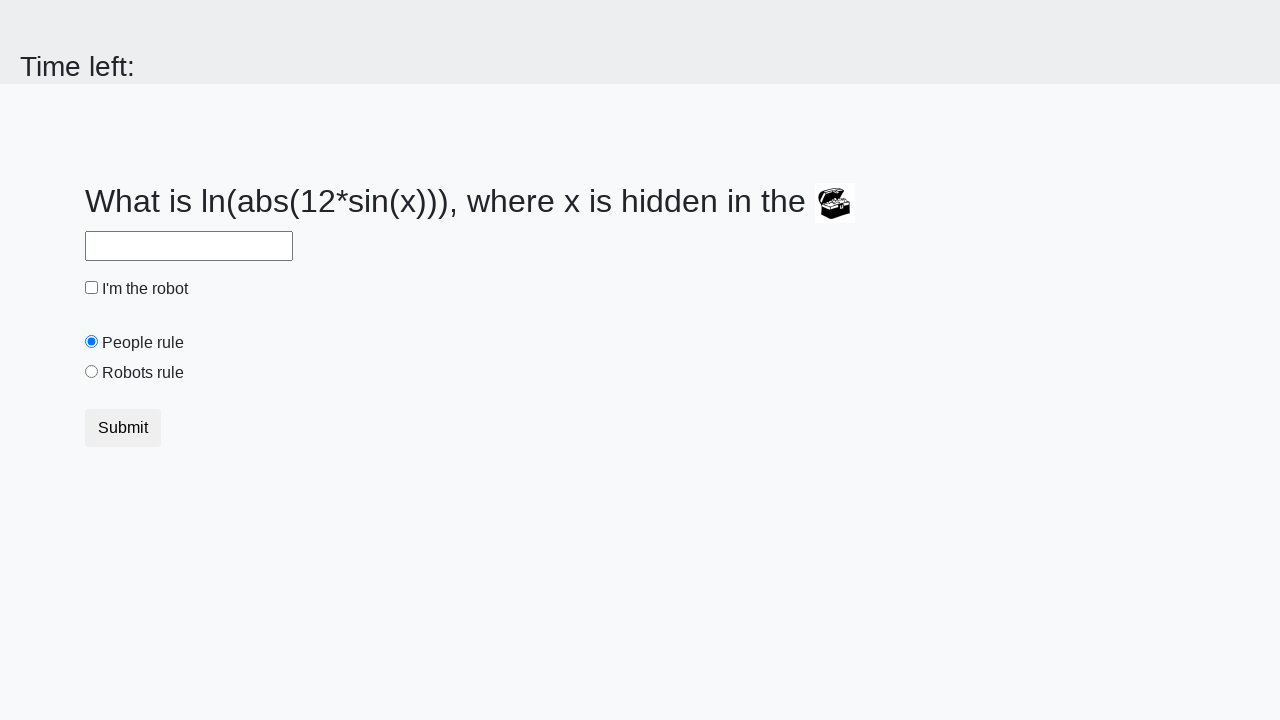

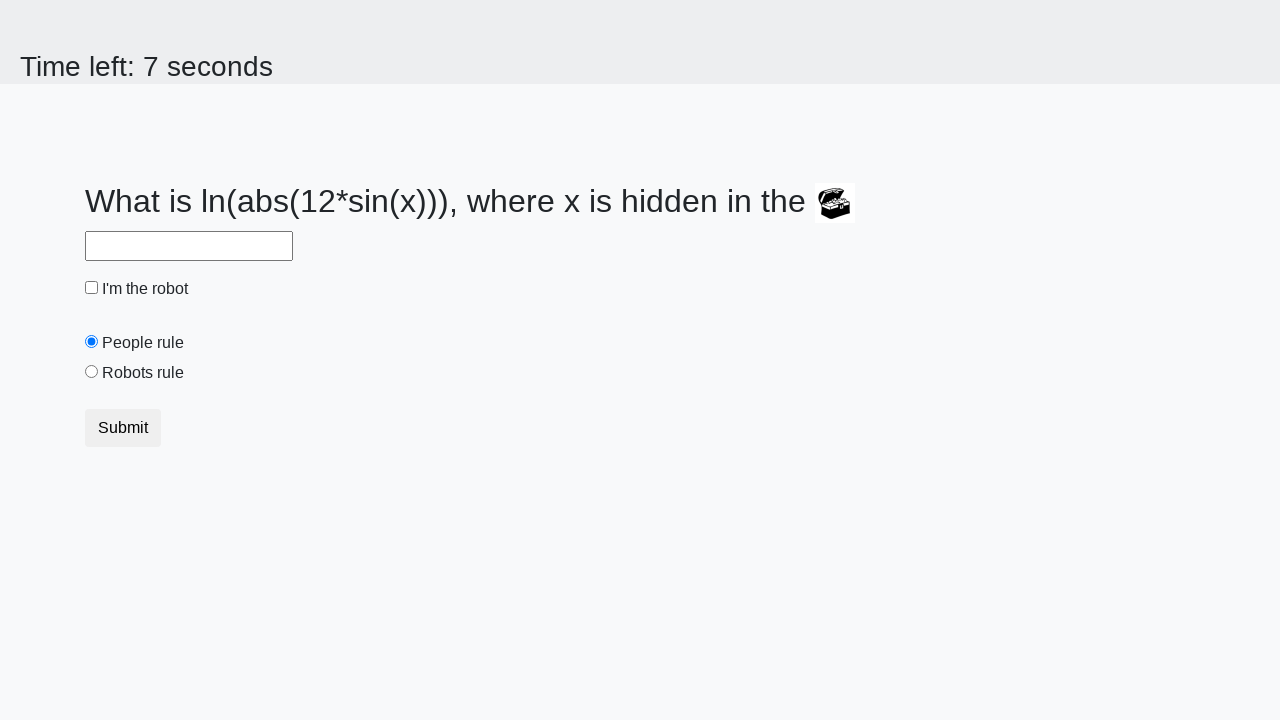